Tests autocomplete functionality by typing a country name and selecting from the dropdown suggestions

Starting URL: https://rahulshettyacademy.com/AutomationPractice/

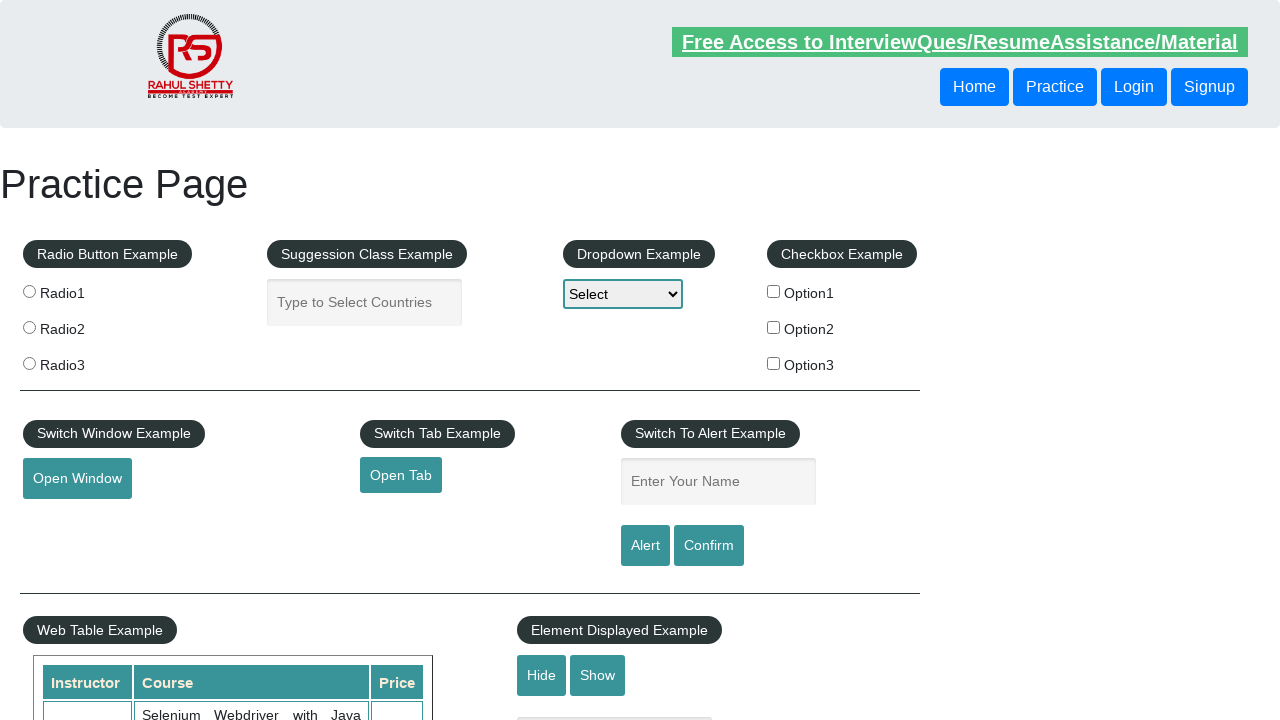

Typed 'India' in the autocomplete field on #autocomplete
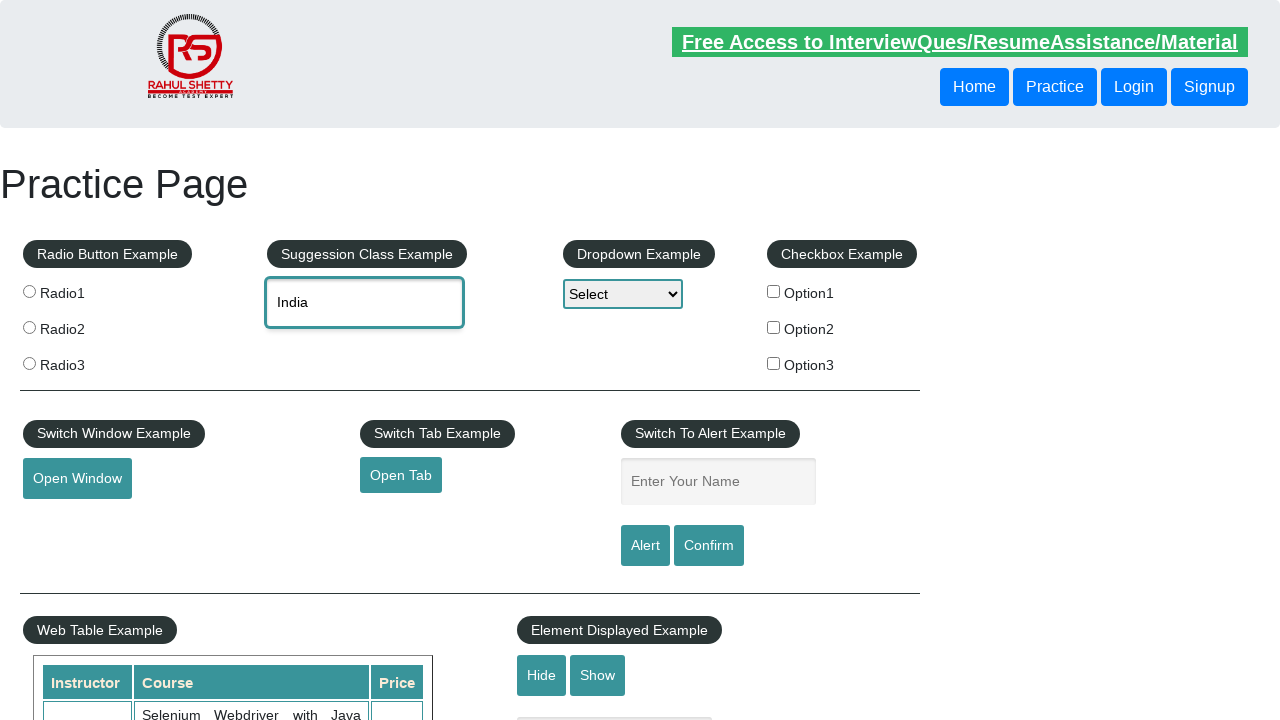

Autocomplete dropdown suggestion for 'India' appeared
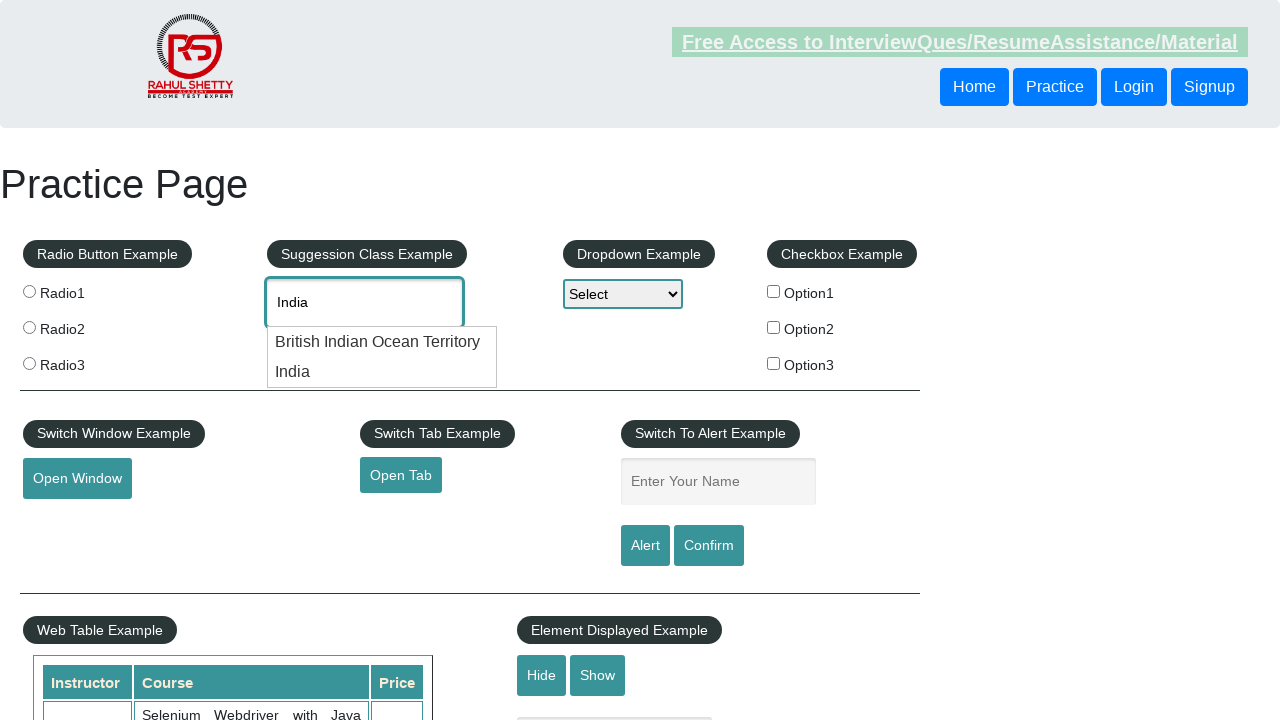

Selected 'India' from the autocomplete dropdown at (382, 342) on div.ui-menu-item-wrapper:has-text('India')
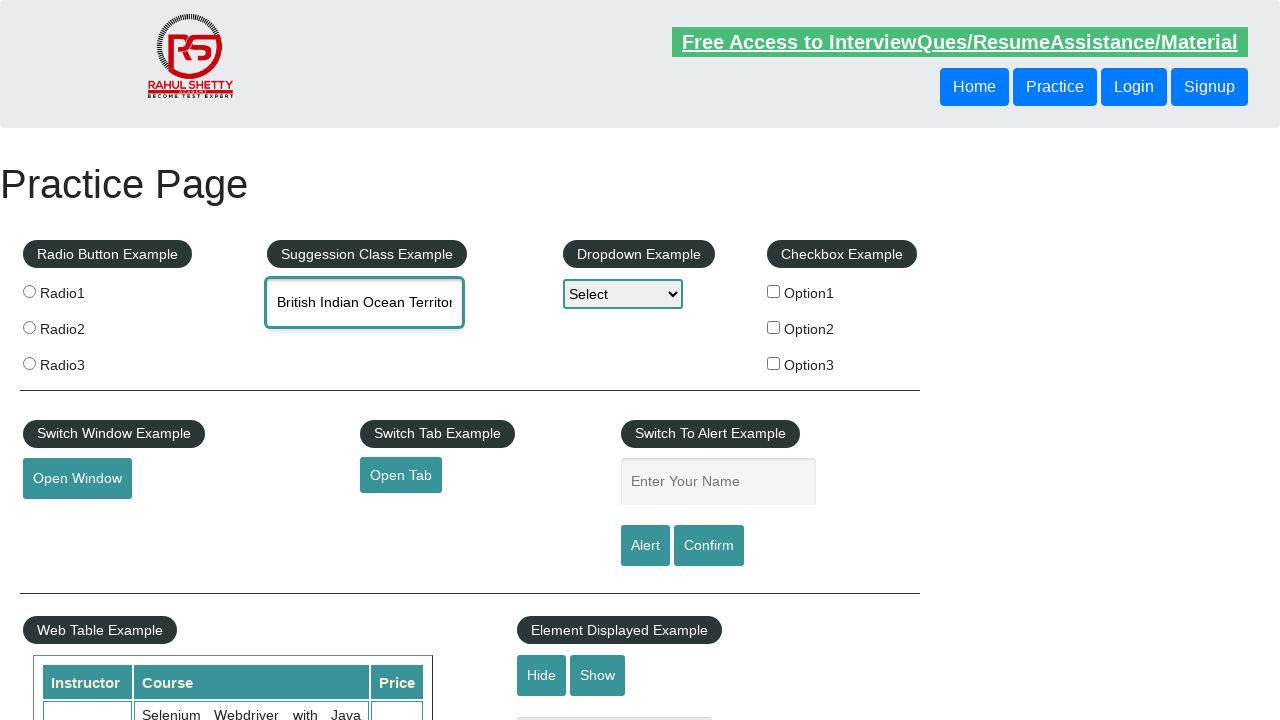

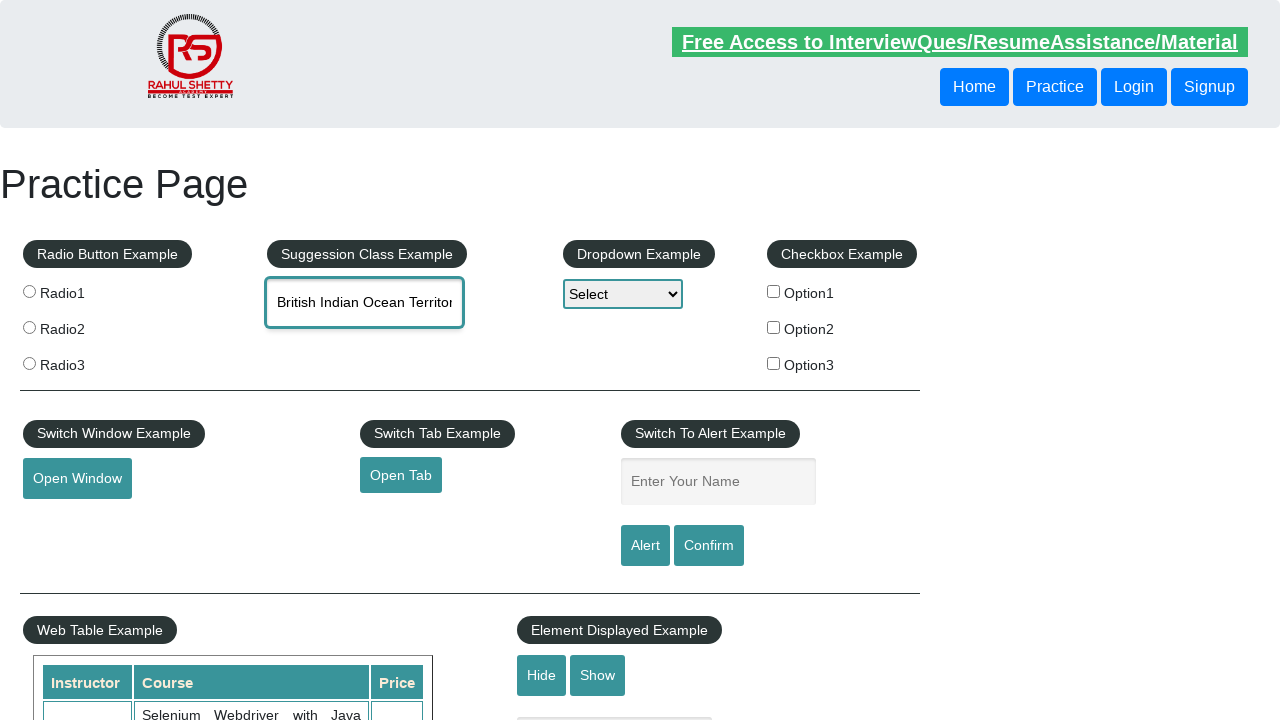